Tests checkbox interactions by toggling the state of two checkboxes on the page

Starting URL: https://the-internet.herokuapp.com/checkboxes

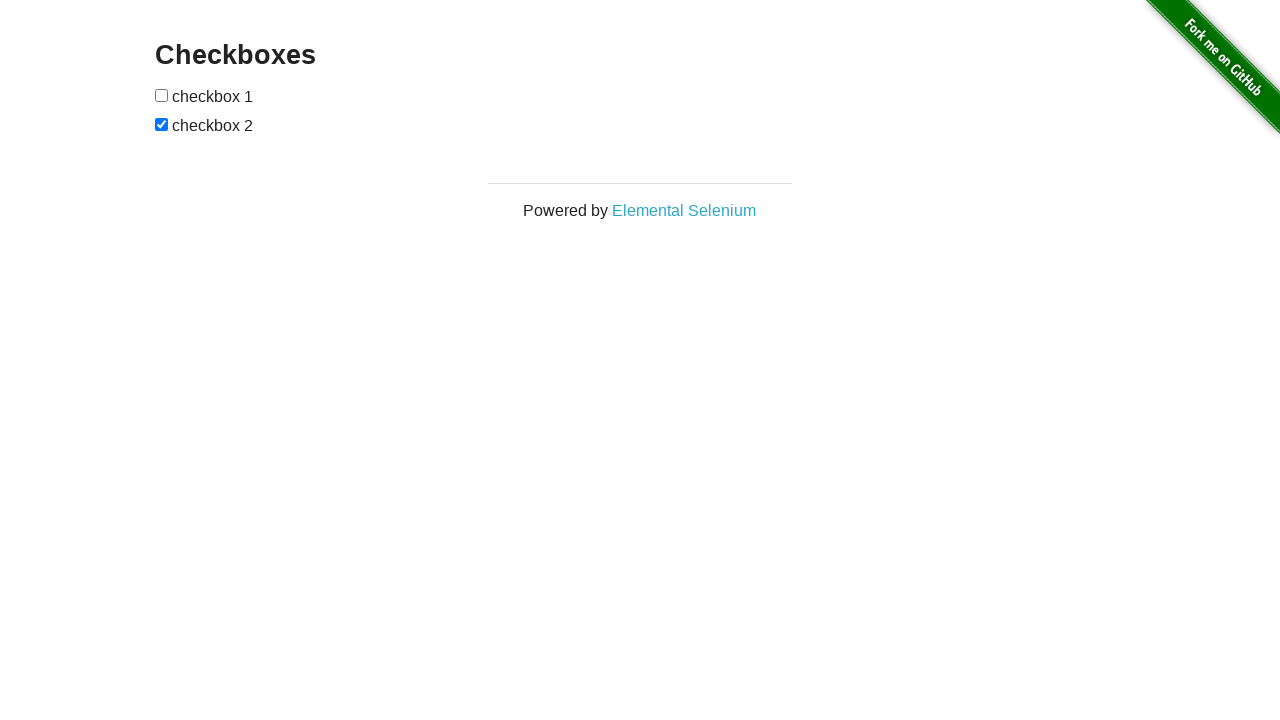

Clicked the second checkbox at (162, 124) on (//input[@type='checkbox'])[2]
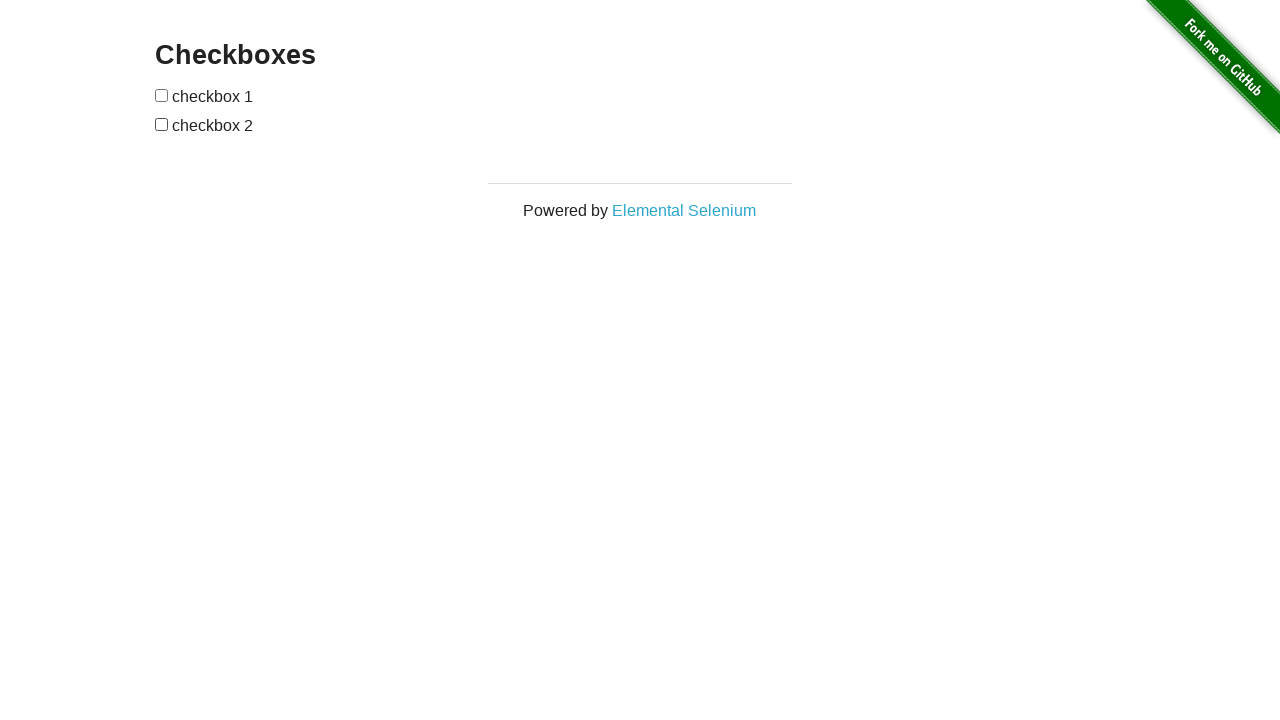

Clicked the first checkbox at (162, 95) on (//input[@type='checkbox'])[1]
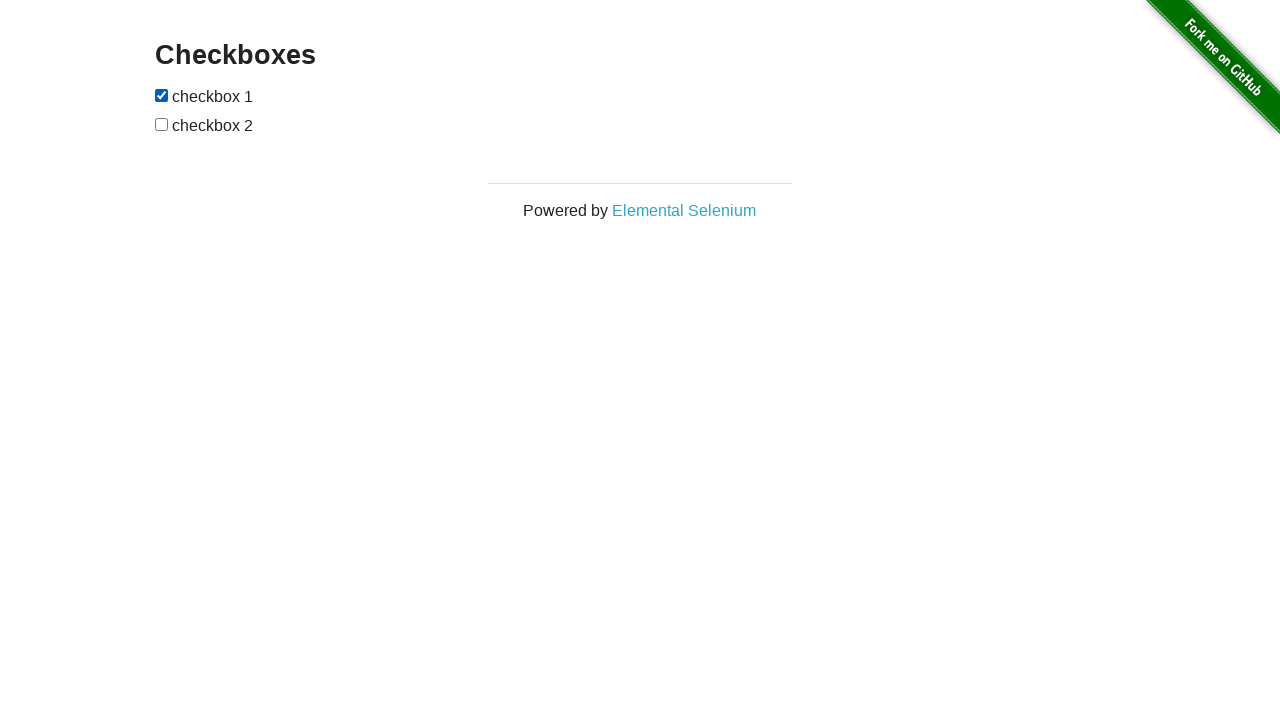

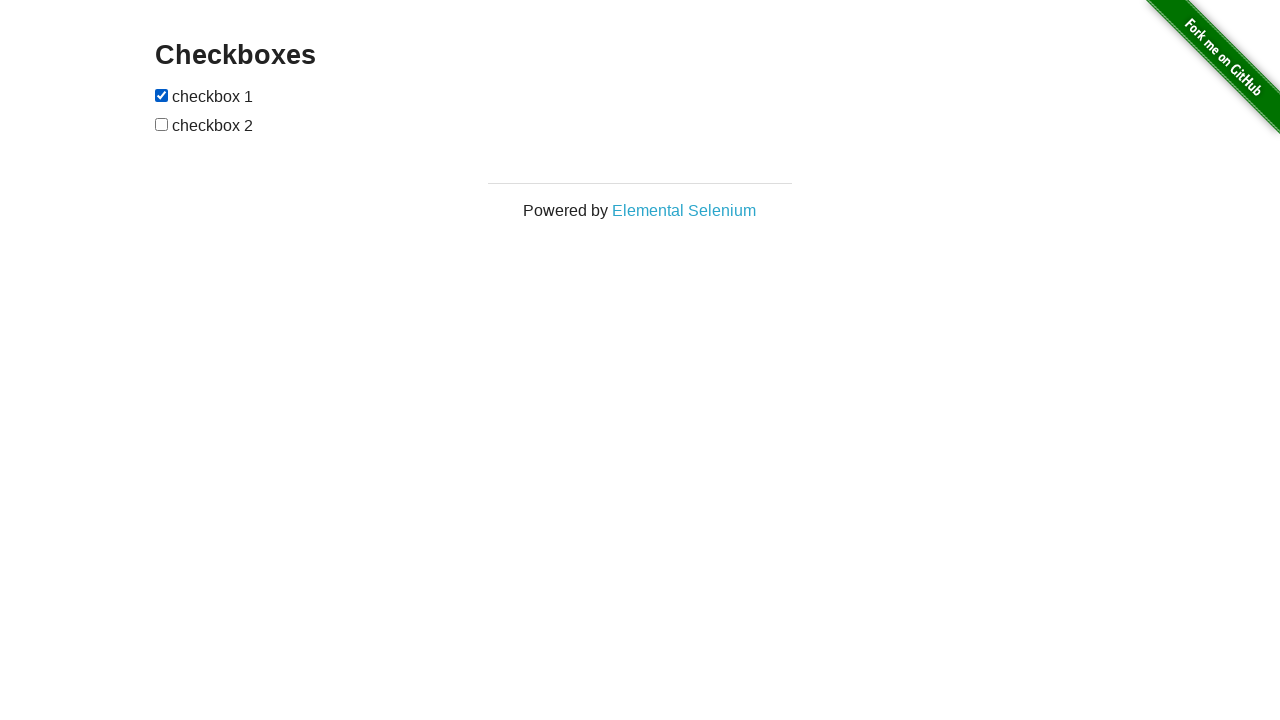